Tests right-click functionality on a button element using context click action

Starting URL: https://demoqa.com/buttons

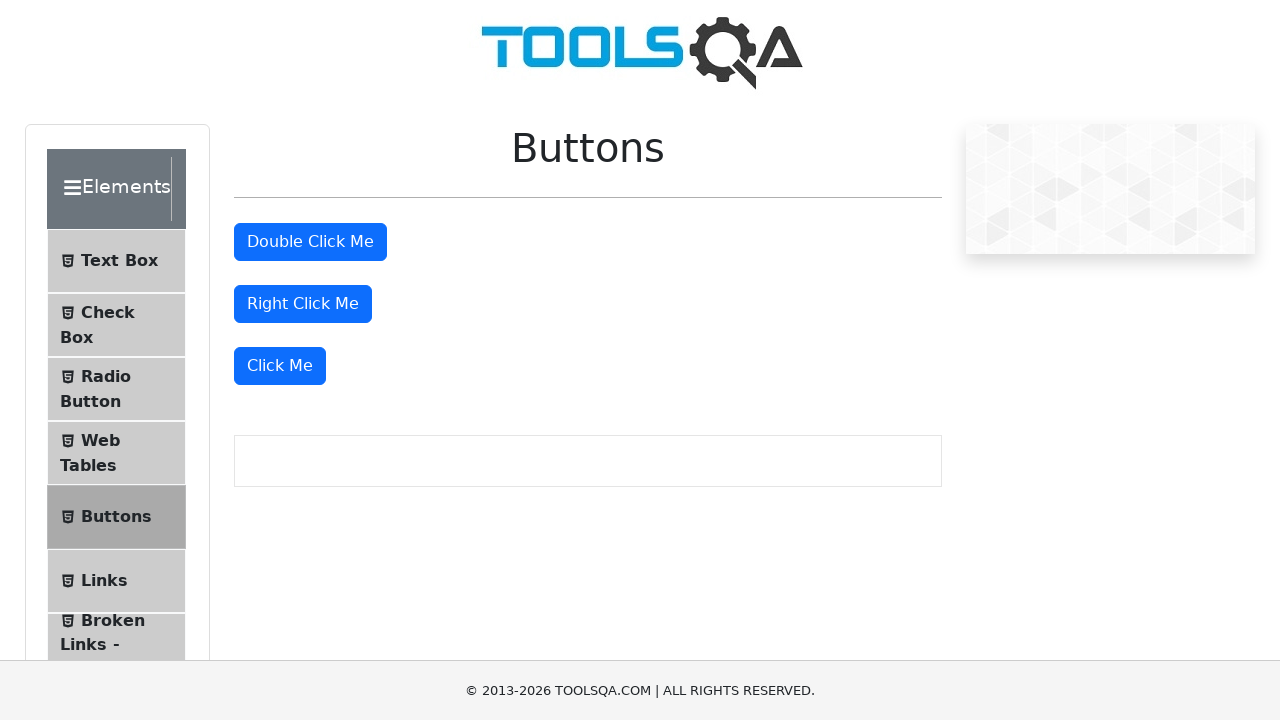

Located right-click button element with ID 'rightClickBtn'
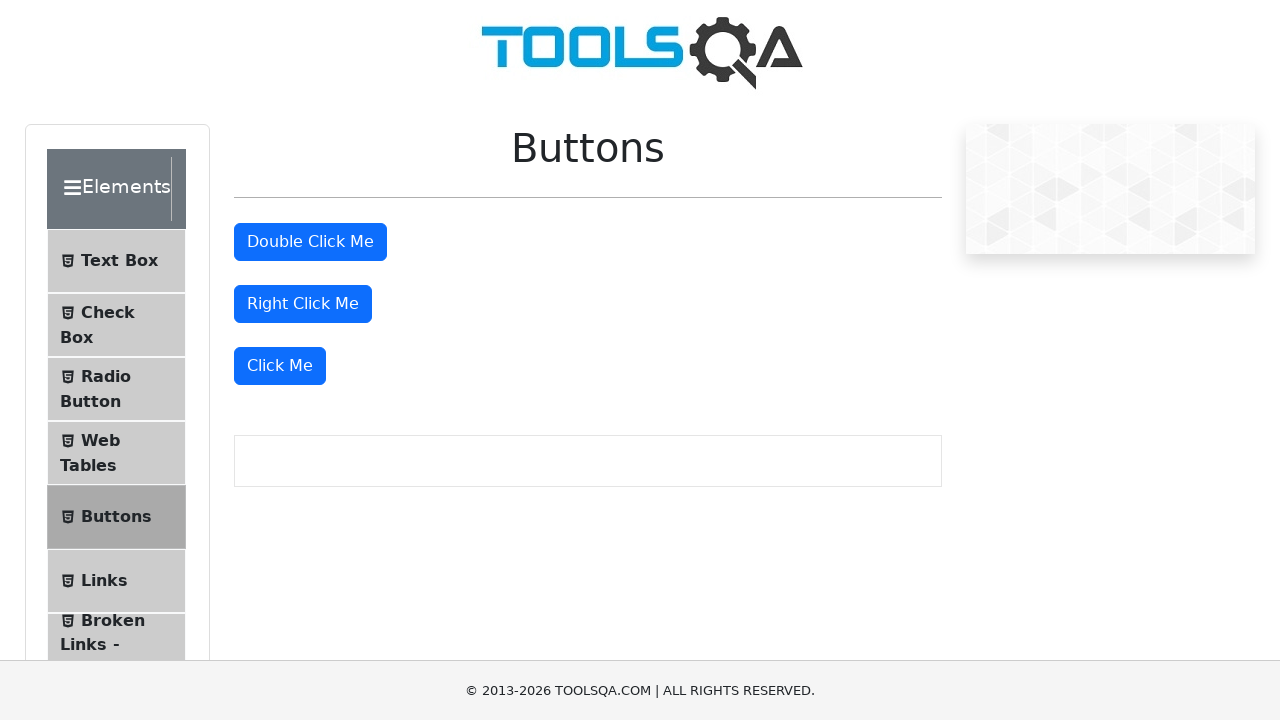

Performed right-click (context click) action on button element at (303, 304) on #rightClickBtn
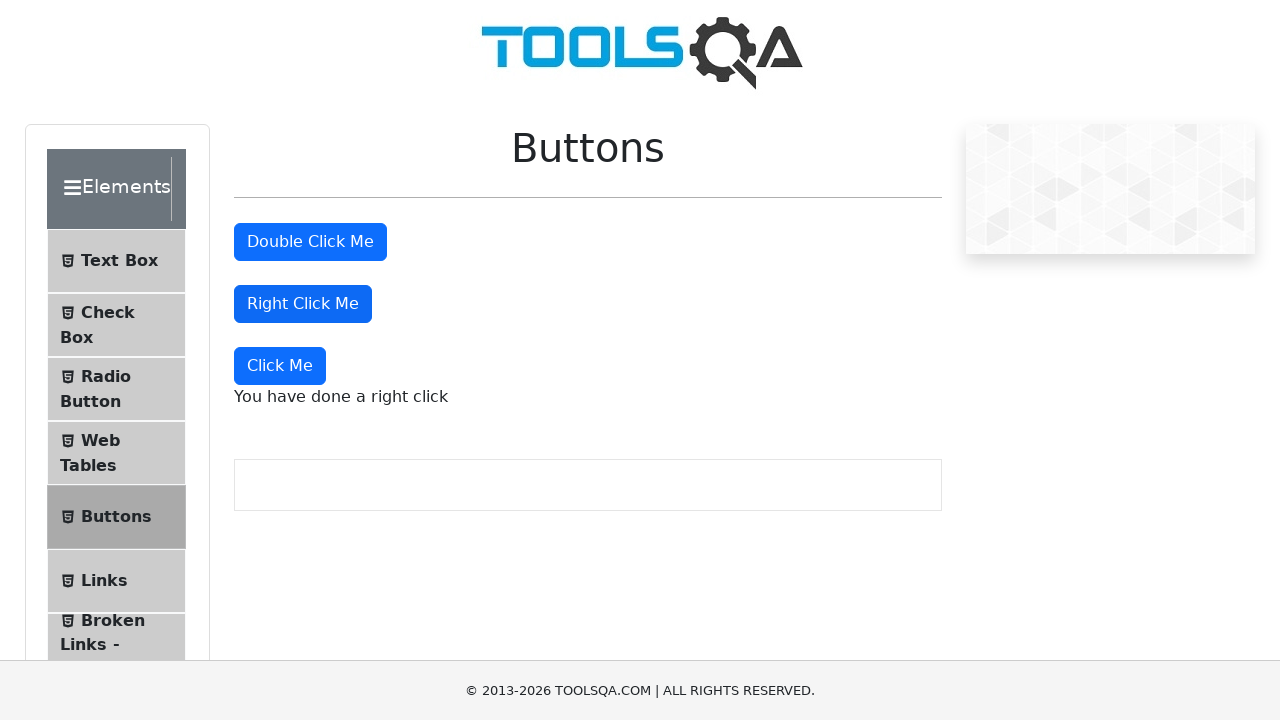

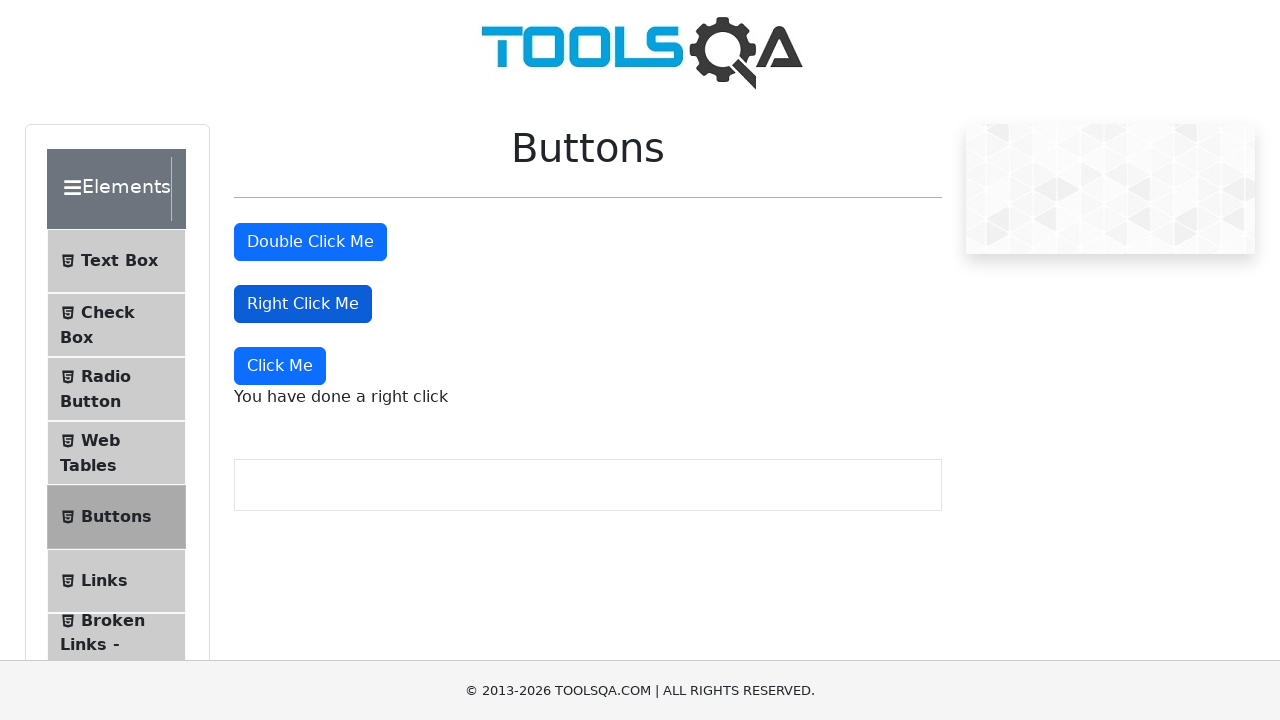